Tests window handling functionality by opening new windows/tabs, counting them, switching between them, and closing specific windows

Starting URL: https://www.leafground.com/window.xhtml

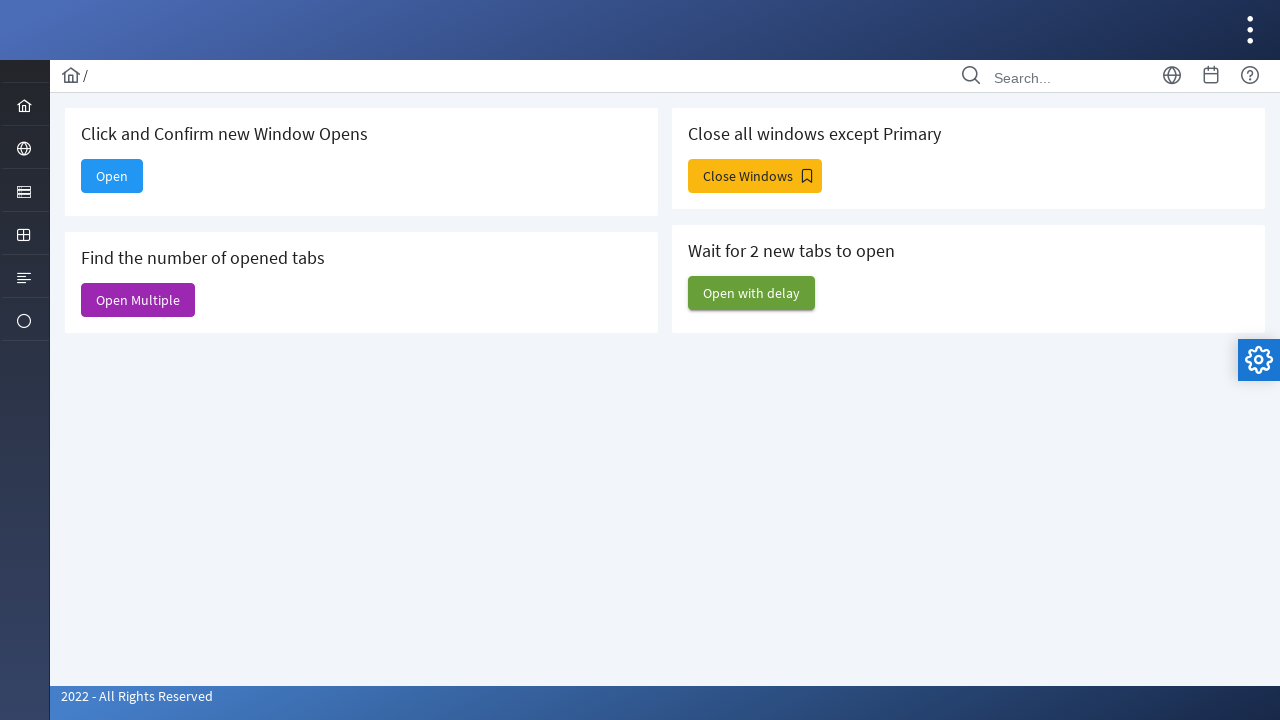

Stored reference to main window handle
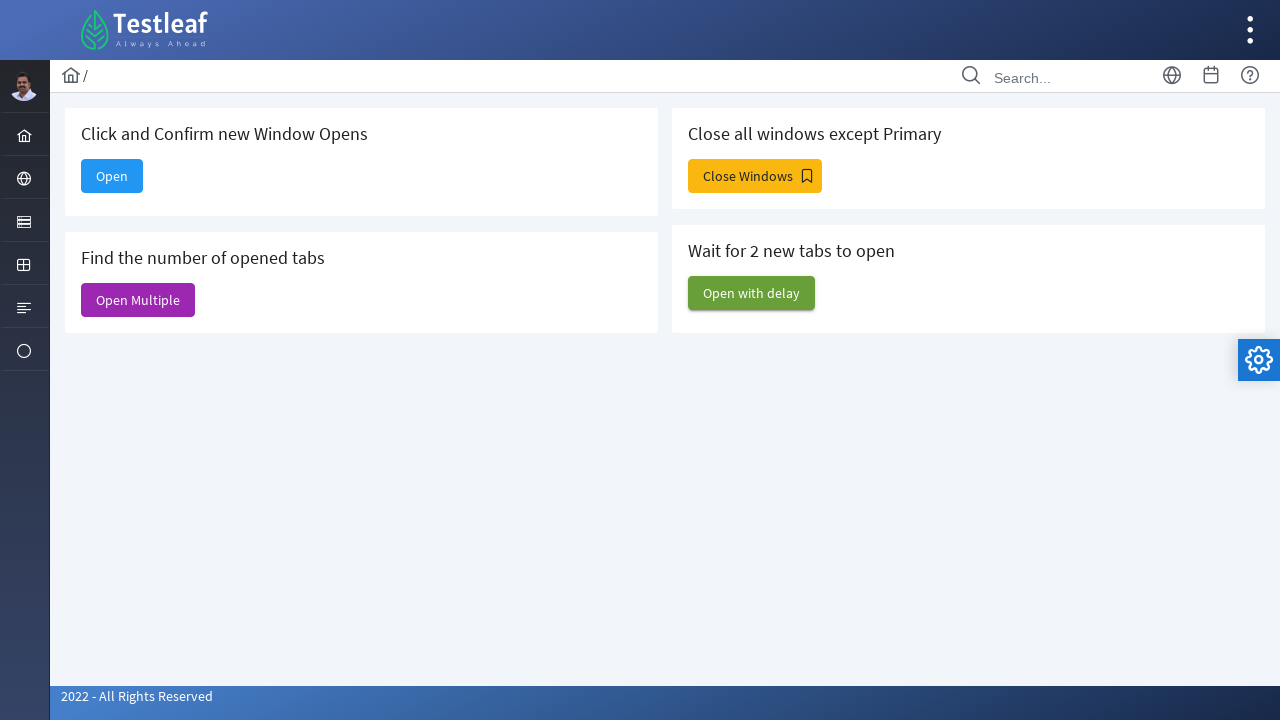

Clicked button to open new window (Test 1) at (112, 176) on (//span[@class='ui-button-text ui-c'])[1]
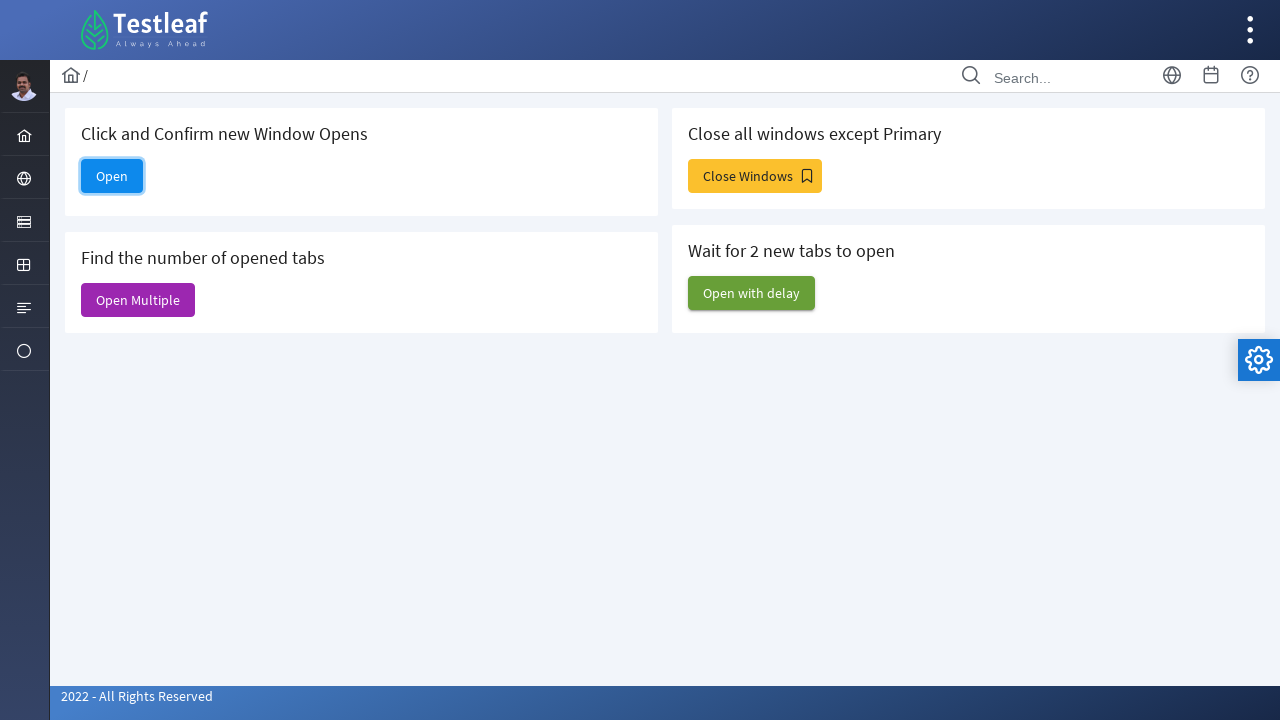

Waited for new window to open
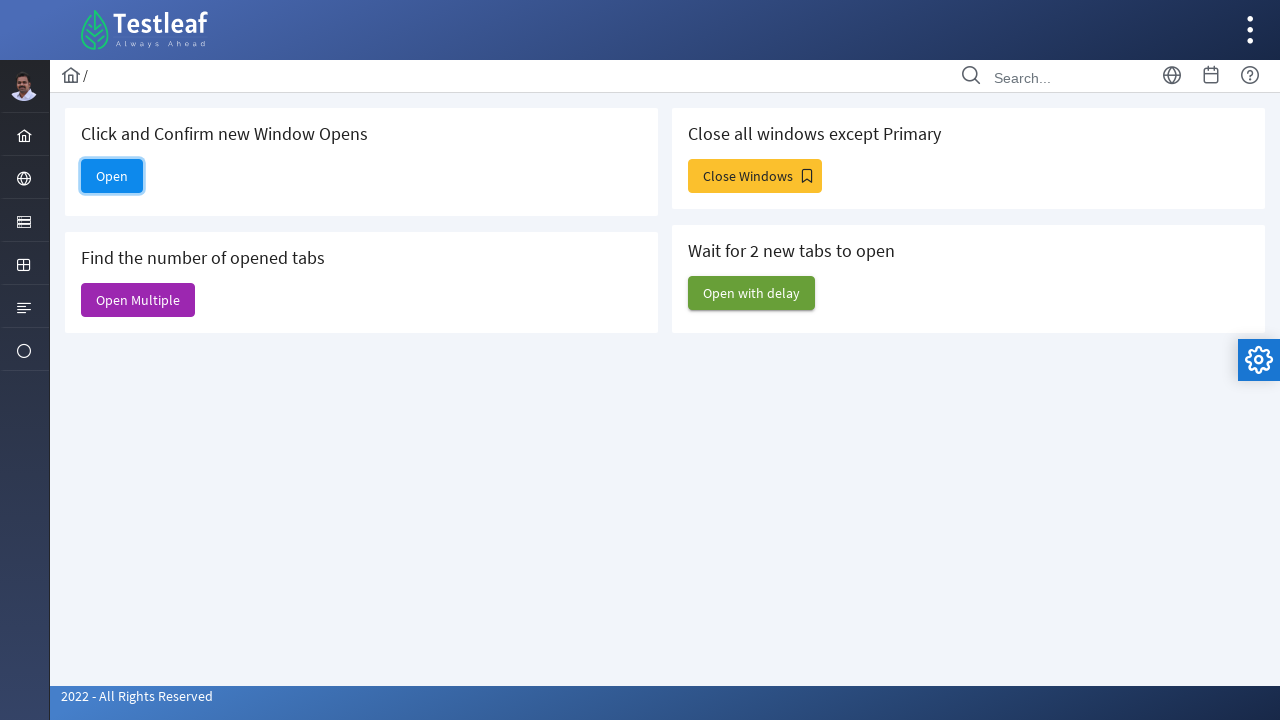

Closed the newly opened window from Test 1
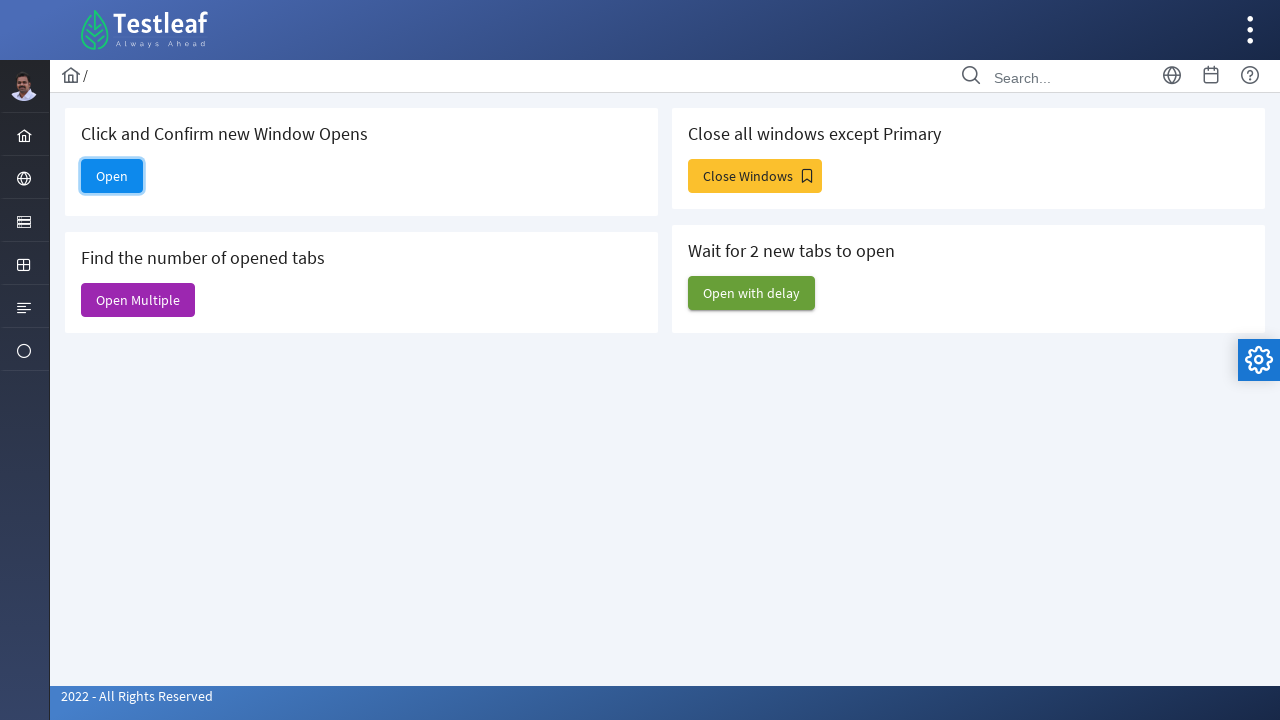

Clicked button to open multiple windows (Test 2) at (138, 300) on (//span[@class='ui-button-text ui-c'])[2]
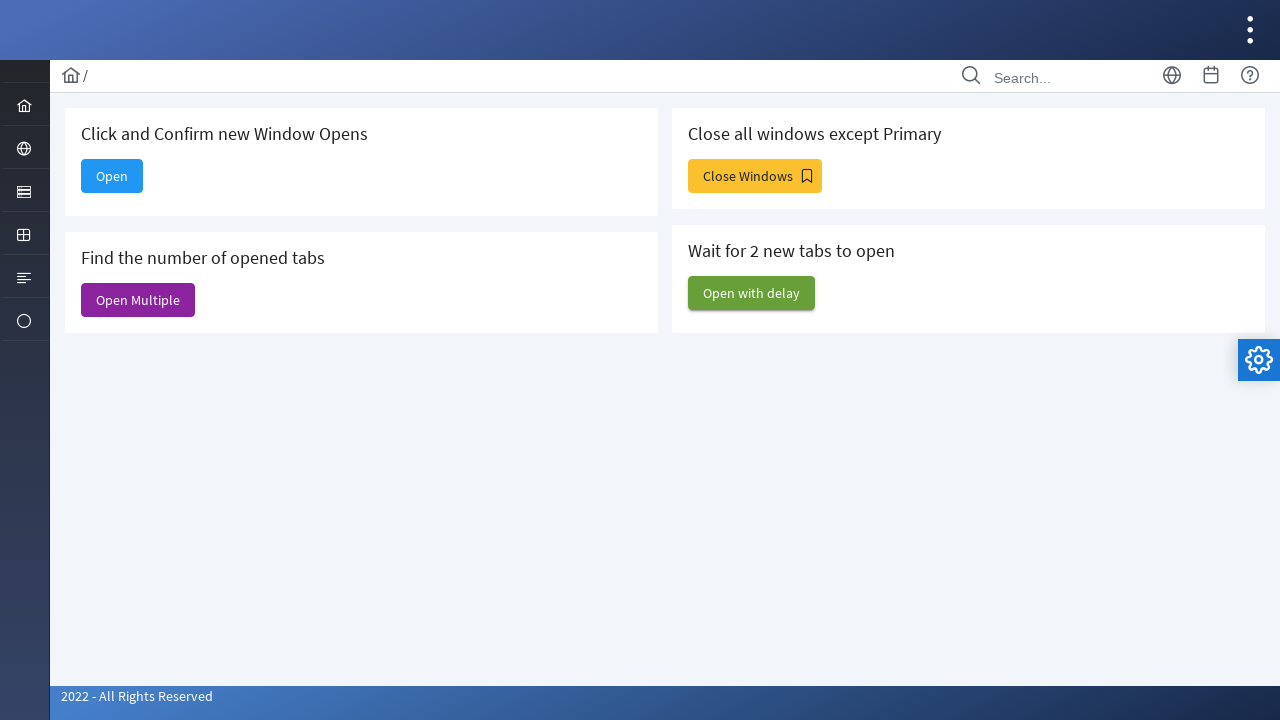

Waited for new windows to open
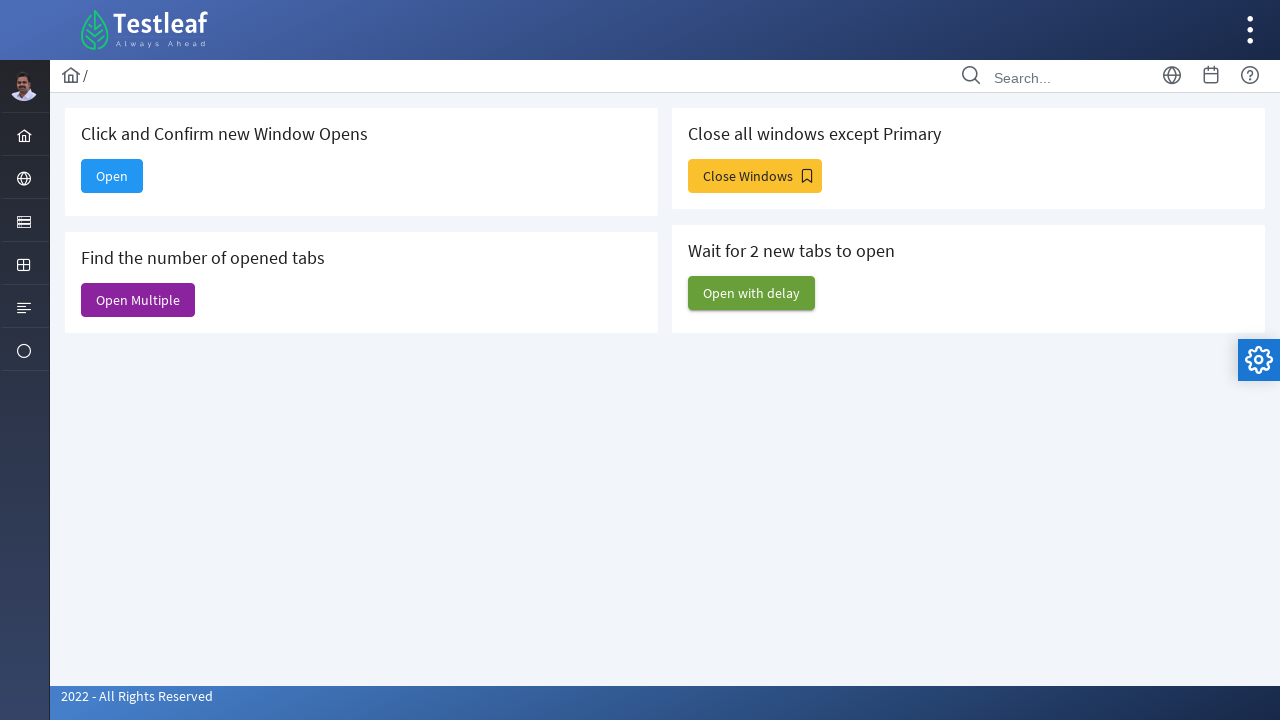

Counted total windows: 6
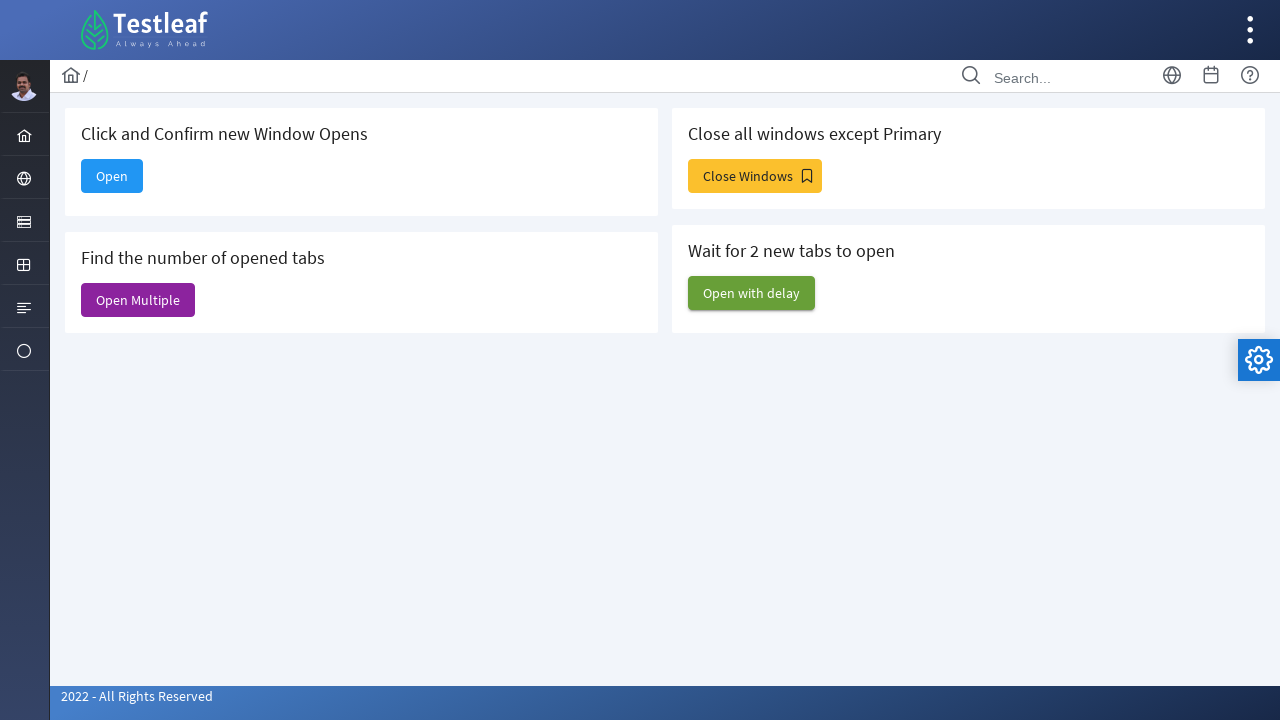

Closed the newly opened window from Test 2
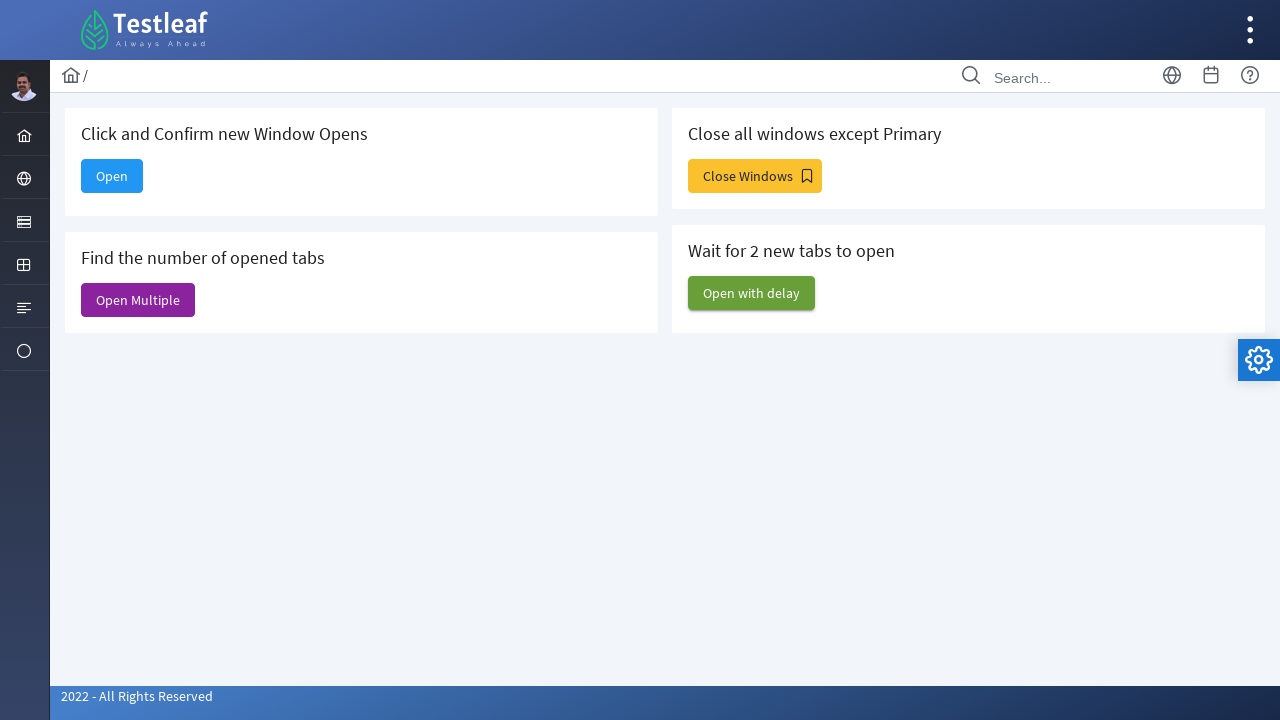

Clicked button to test closing all windows except primary (Test 3) at (755, 176) on (//span[@class='ui-button-text ui-c'])[3]
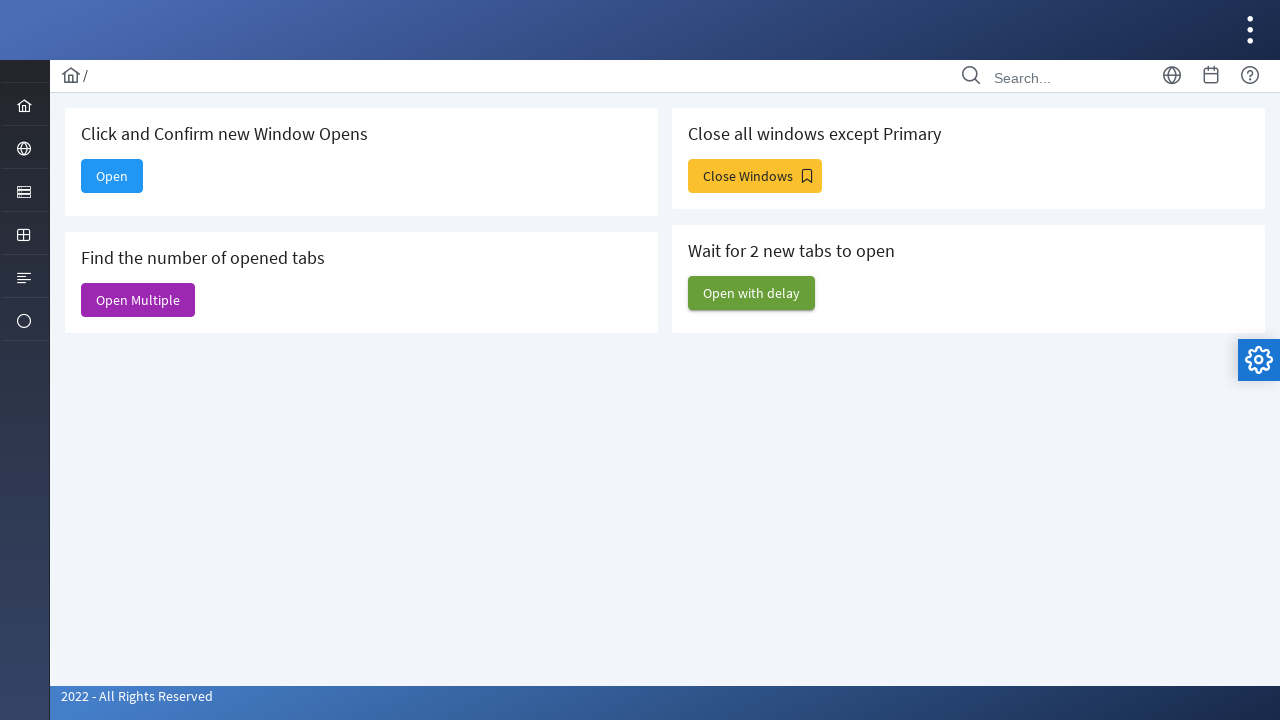

Closed all windows except the main window
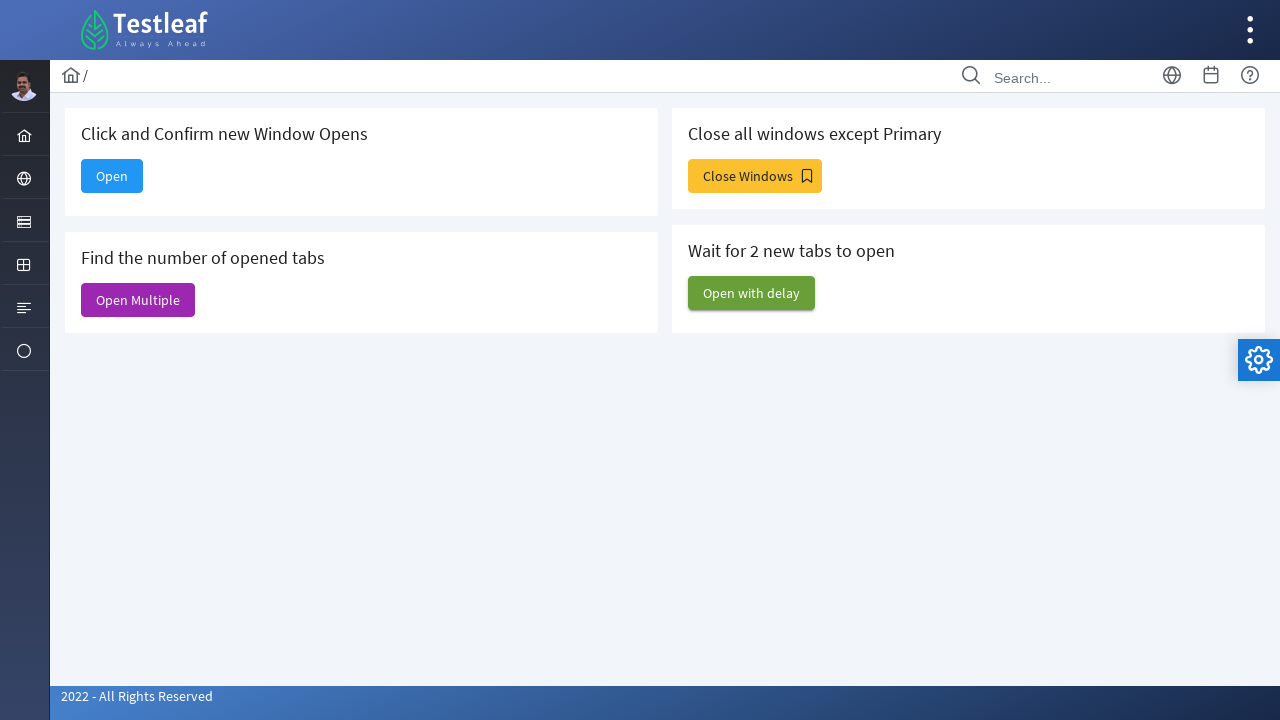

Clicked button to open 2 new tabs (Test 4) at (752, 293) on (//span[@class='ui-button-text ui-c'])[4]
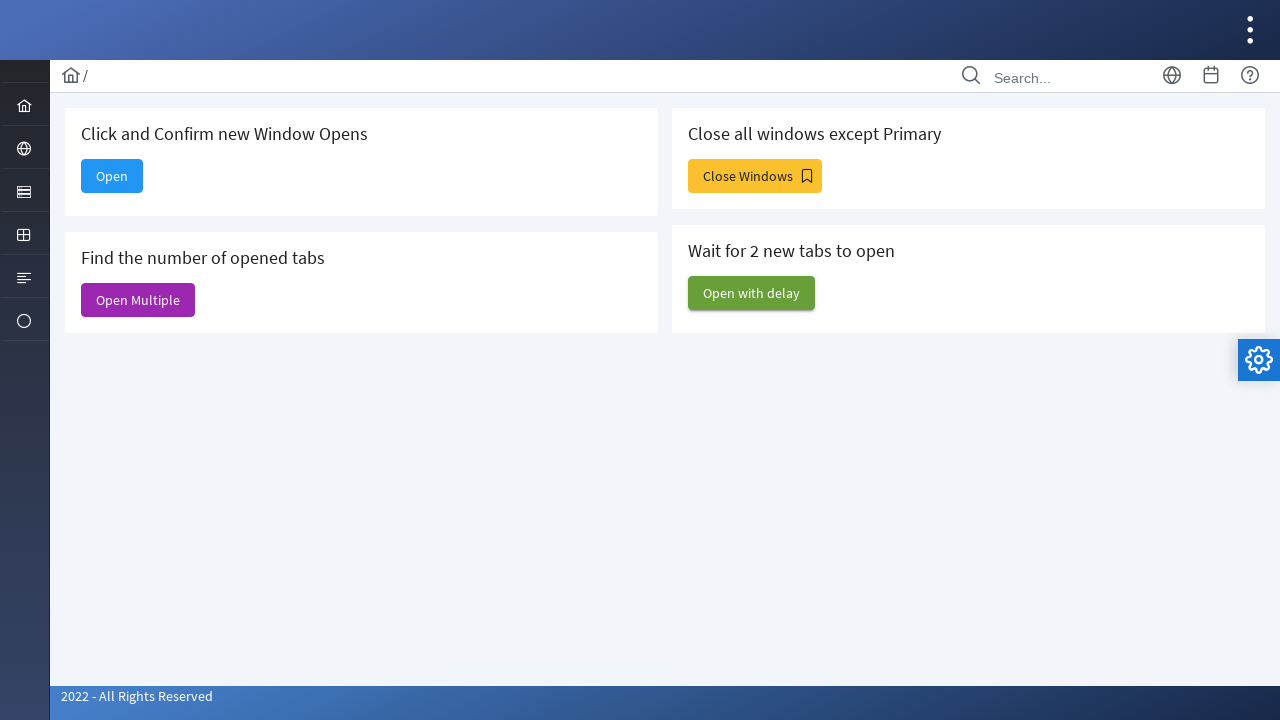

Waited for 2 new tabs to open
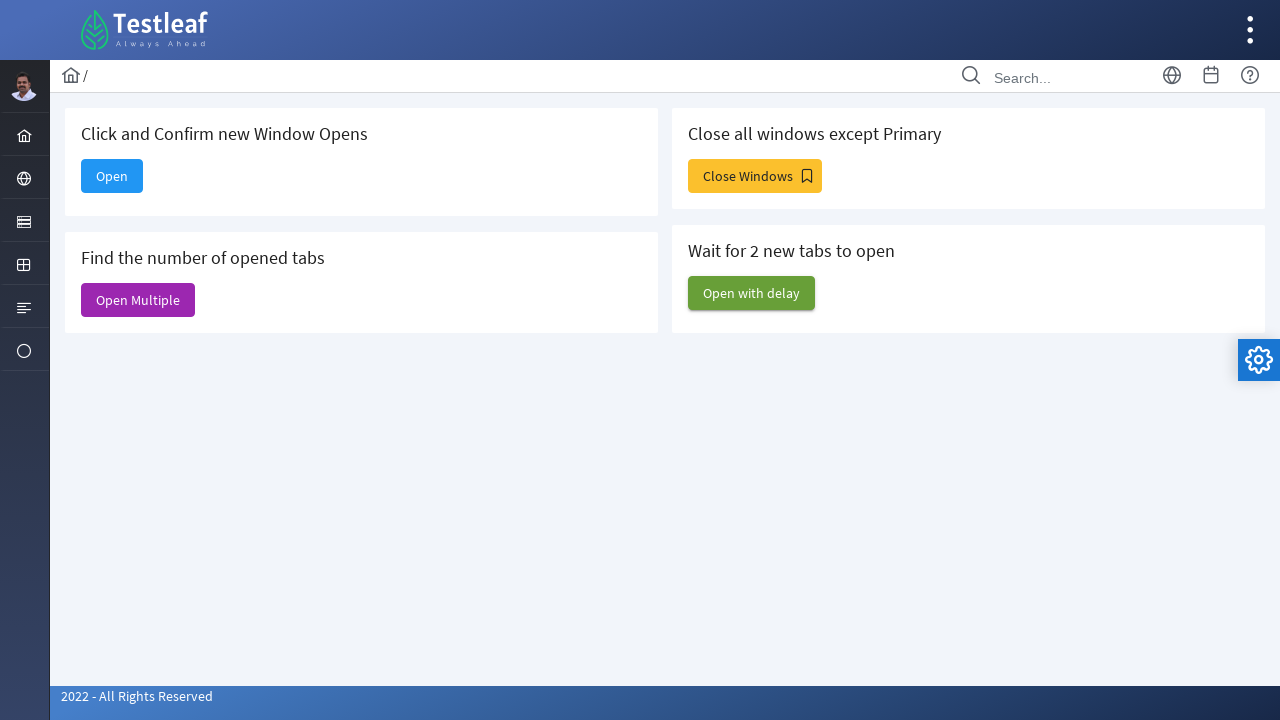

Closed all newly opened tabs except the main window
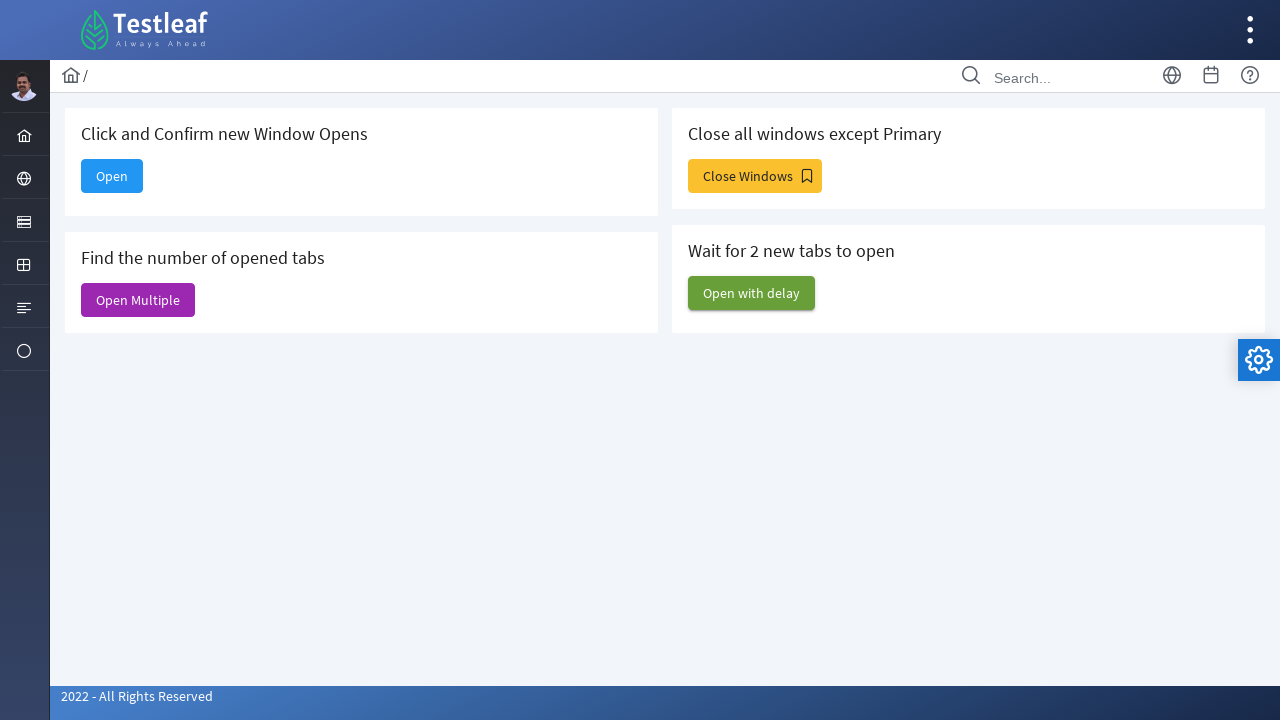

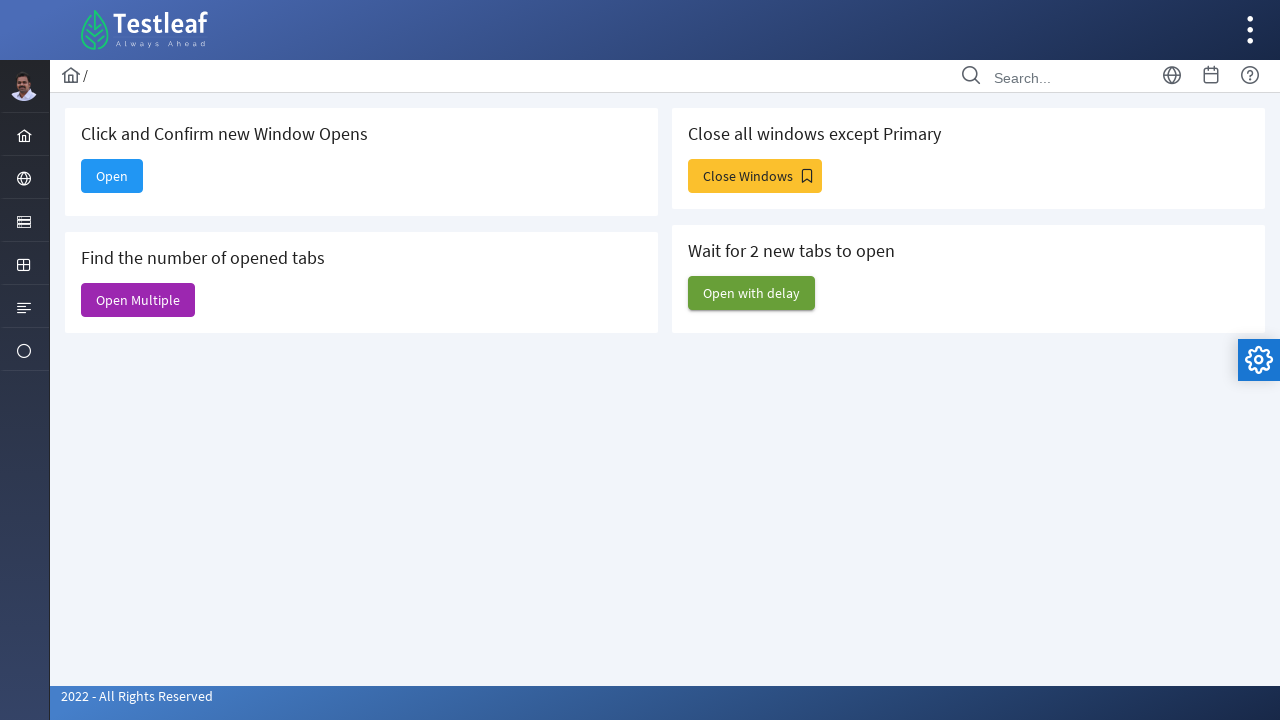